Tests double-click functionality by switching to an iframe, double-clicking on a text element, and verifying that the text color changes to red.

Starting URL: https://www.w3schools.com/tags/tryit.asp?filename=tryhtml5_ev_ondblclick2

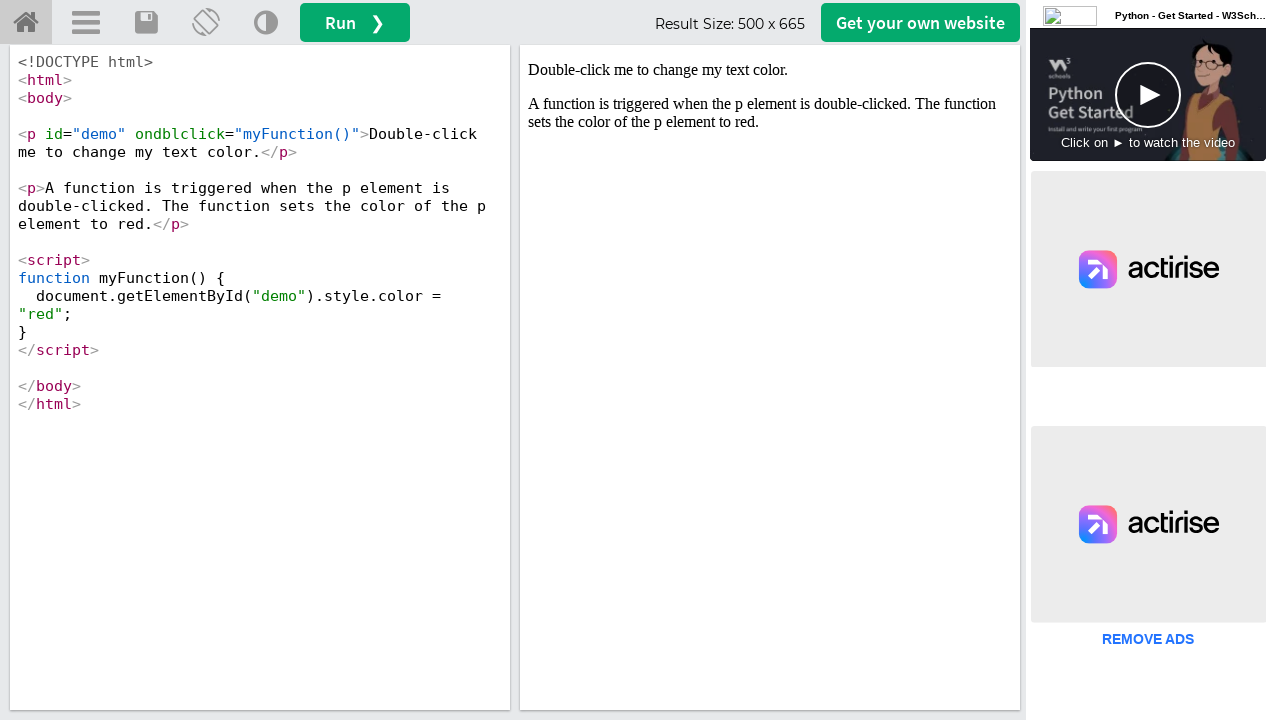

Located iframe with id 'iframeResult'
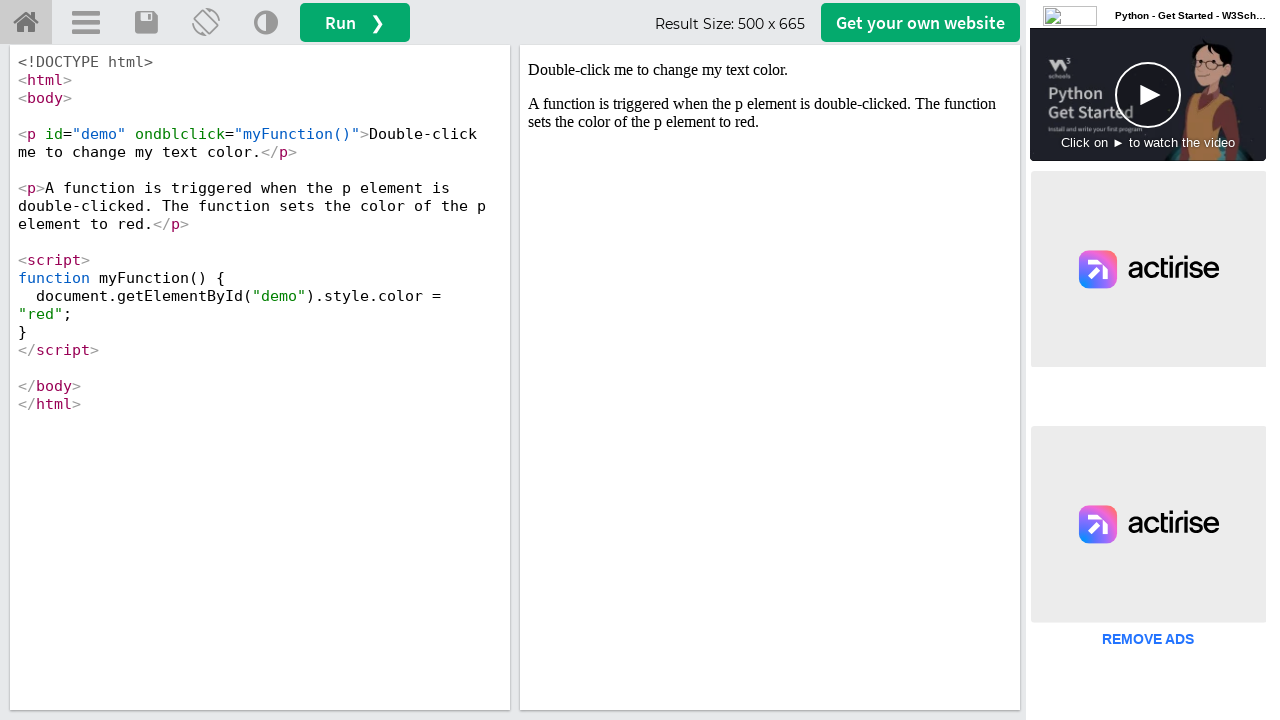

Located text element with ondblclick handler in iframe
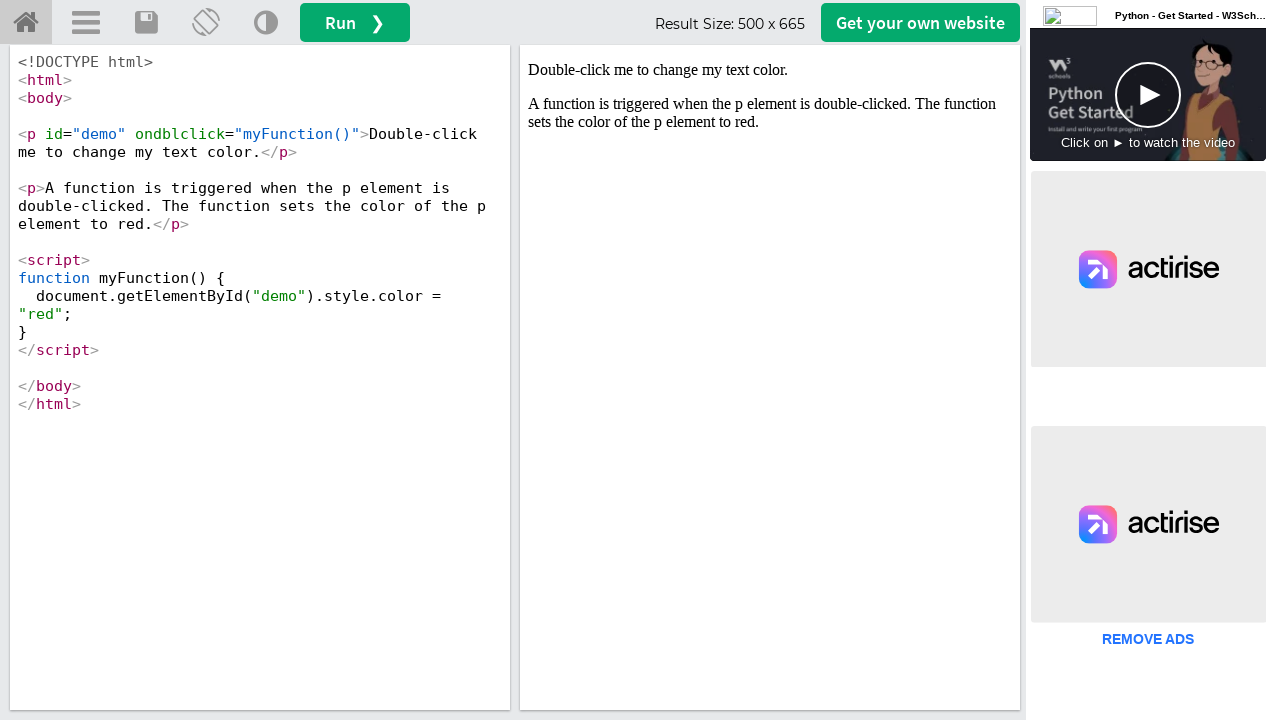

Double-clicked on text element at (770, 70) on #iframeResult >> internal:control=enter-frame >> p[ondblclick]
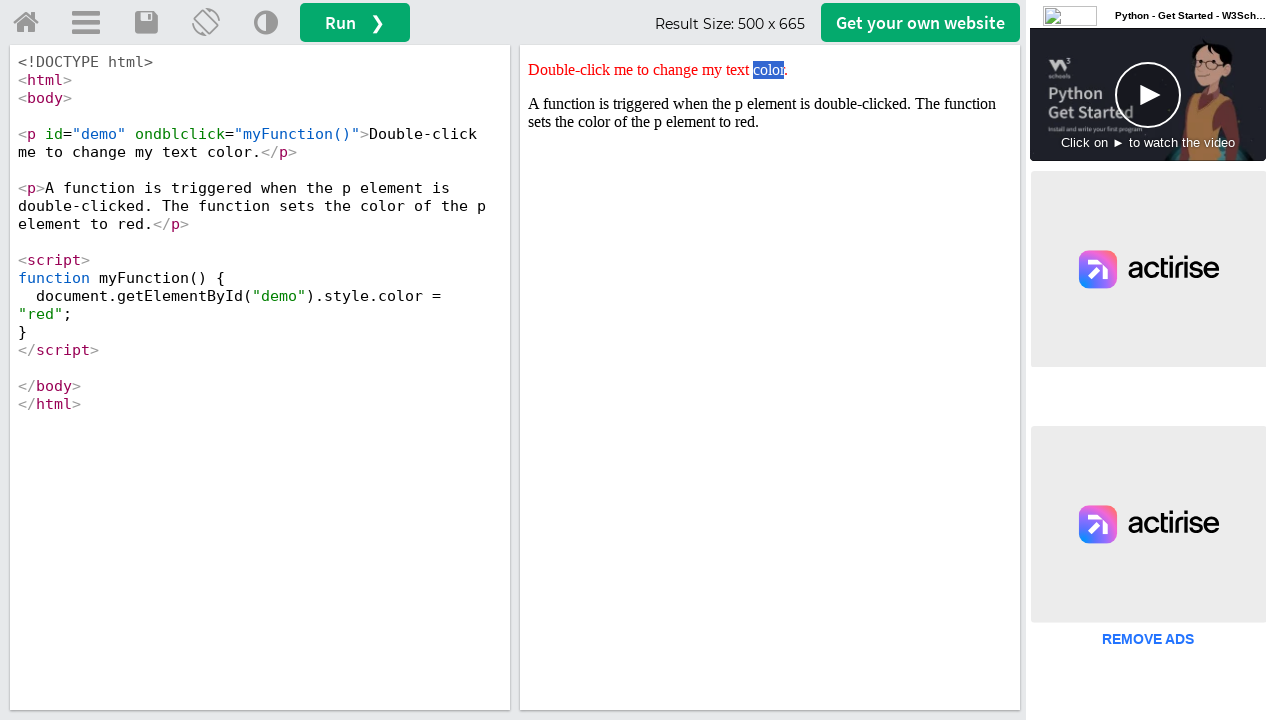

Retrieved style attribute value: color: red;
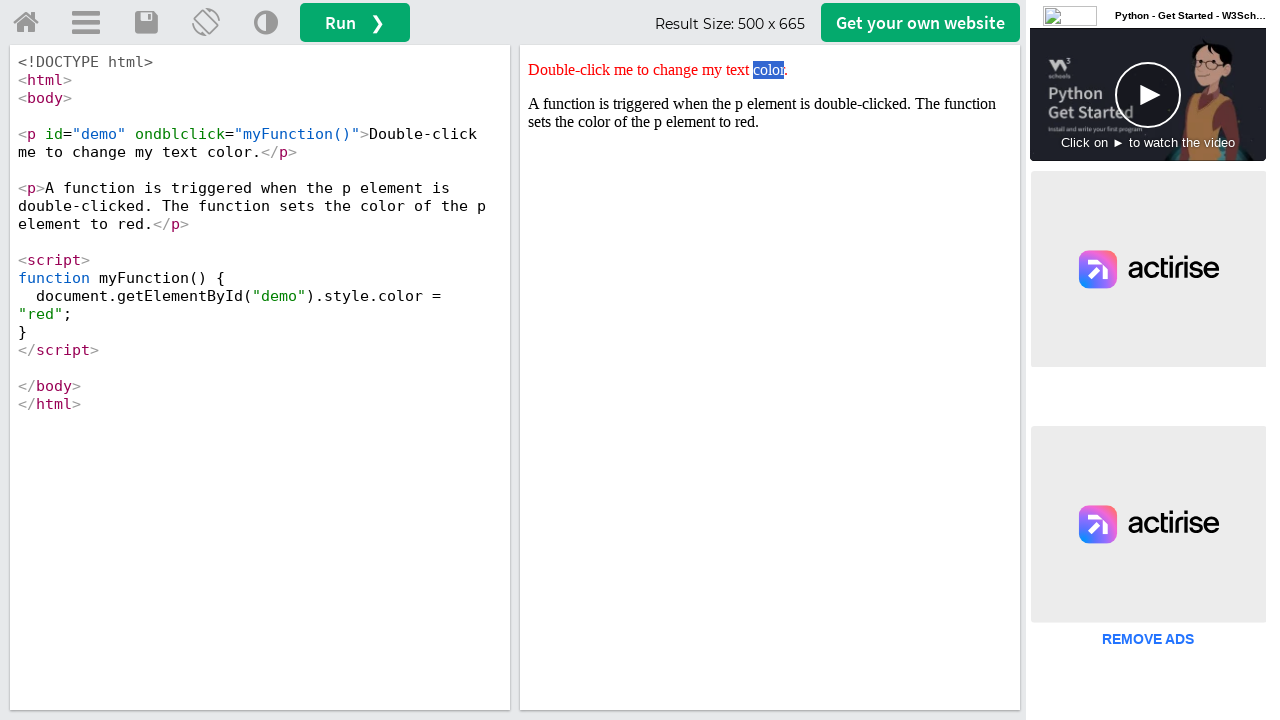

Verified that text color changed to red
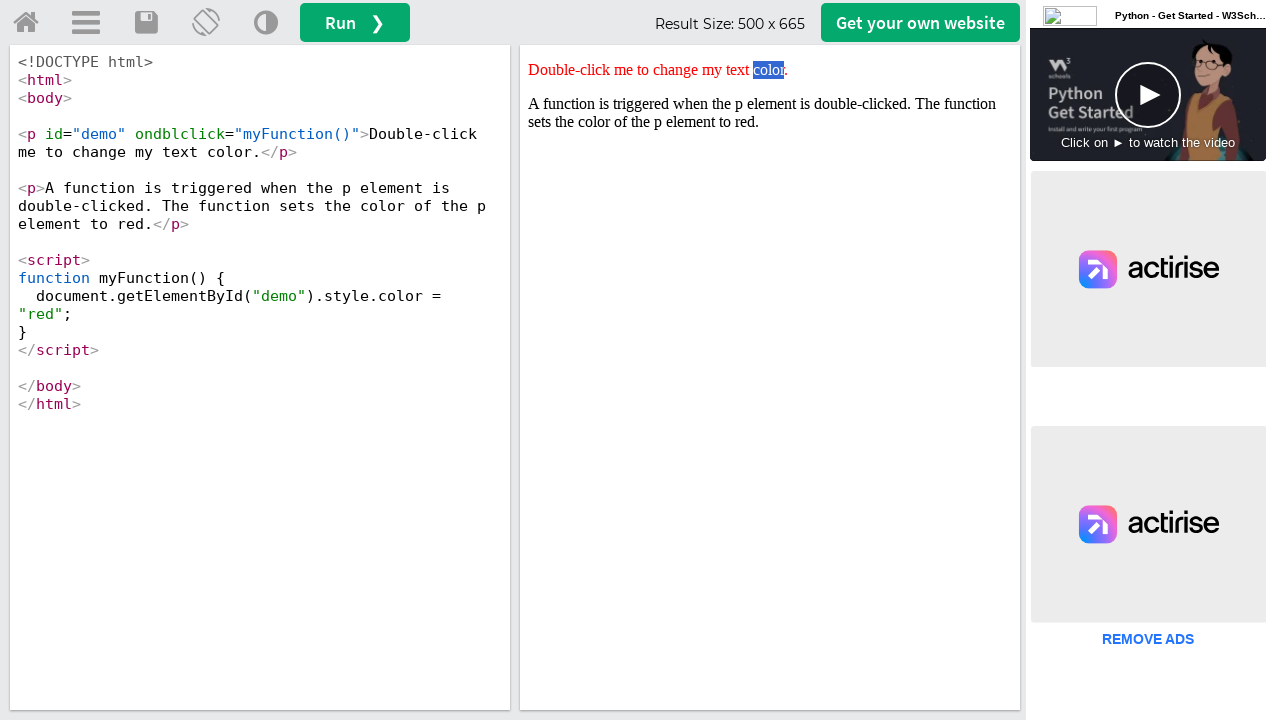

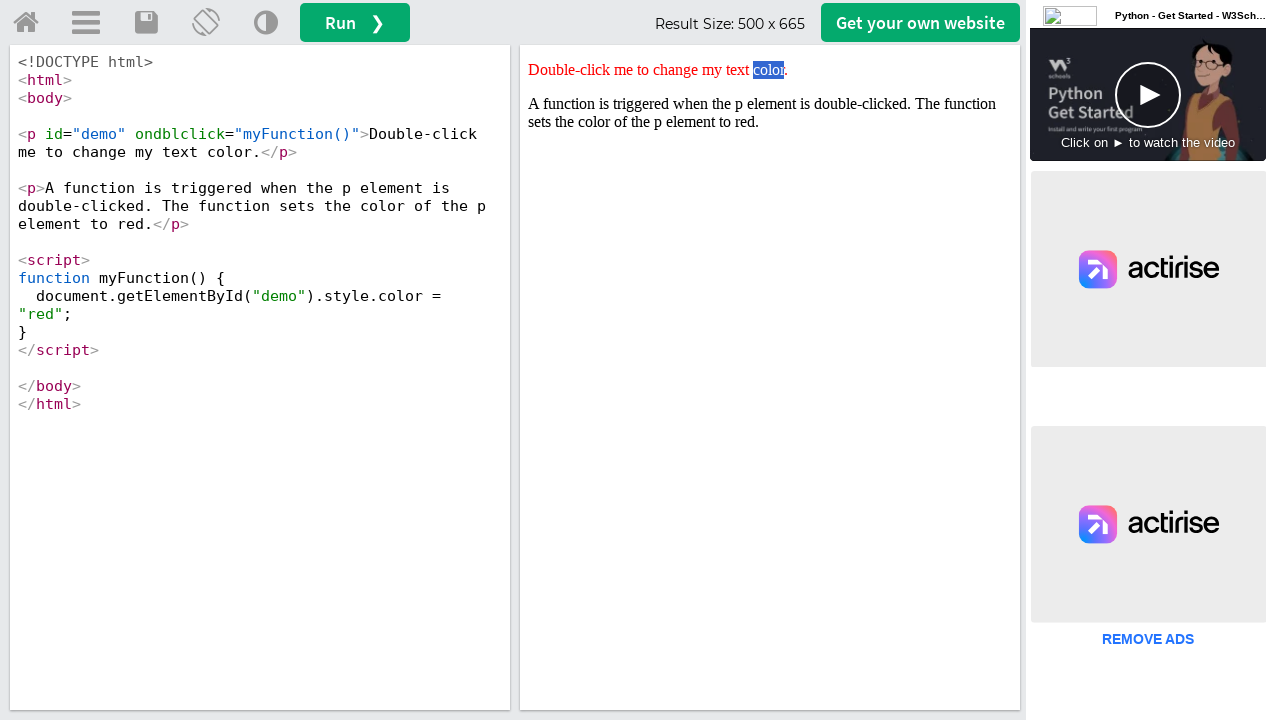